Tests checkbox and radio button interactions on a practice page by selecting a BMW radio button, then clicking Benz and Honda checkboxes, and verifying their selection states

Starting URL: https://www.letskodeit.com/practice

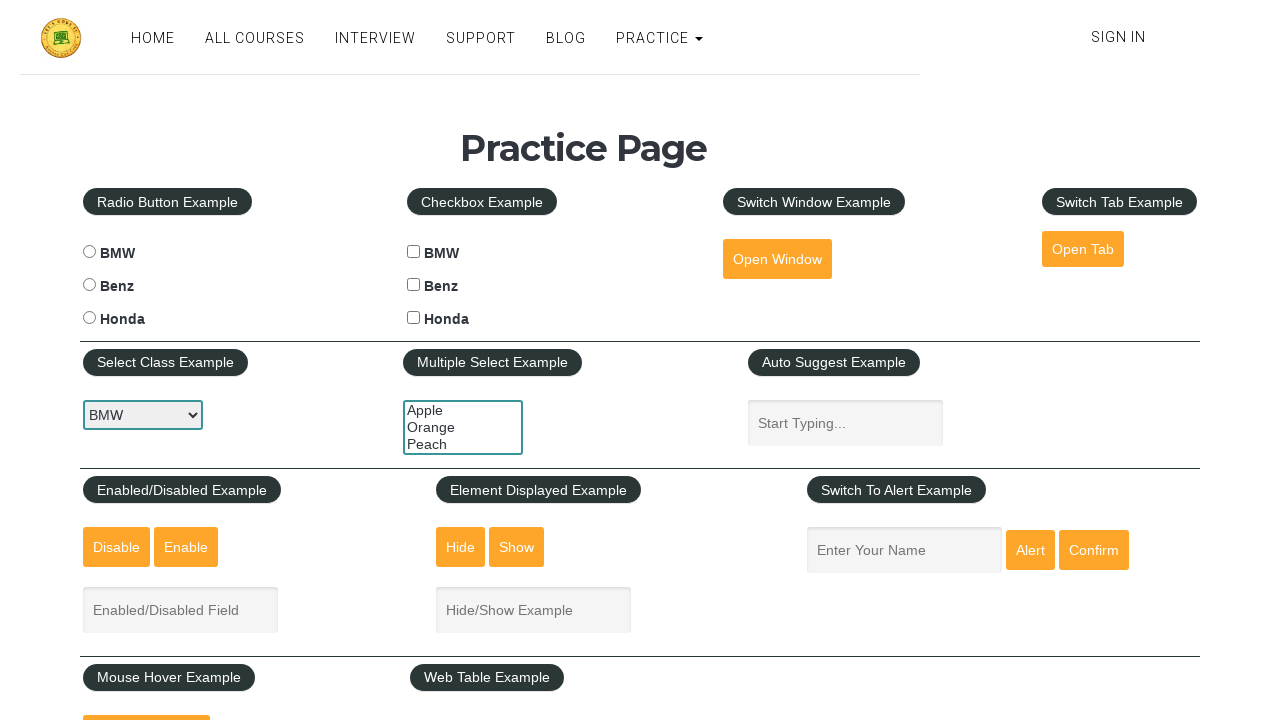

Clicked BMW radio button at (89, 252) on #bmwradio
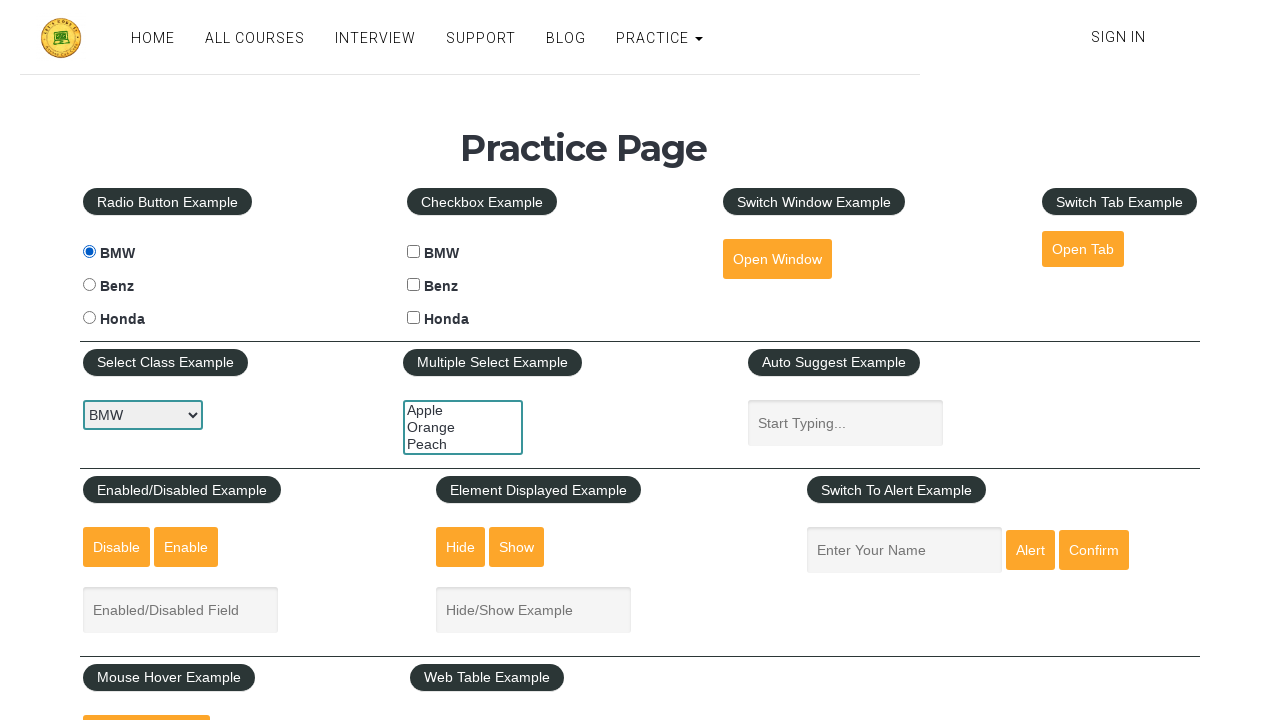

Verified BMW radio button is checked
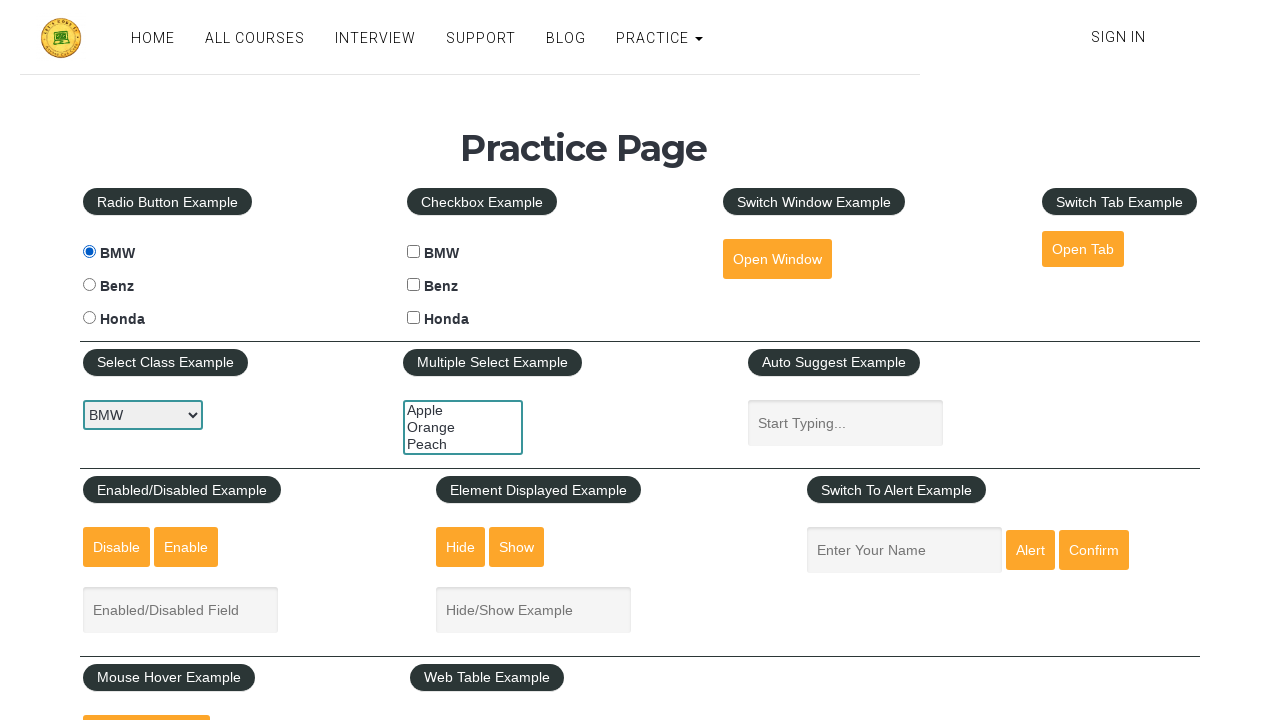

Clicked Benz checkbox at (414, 285) on #benzcheck
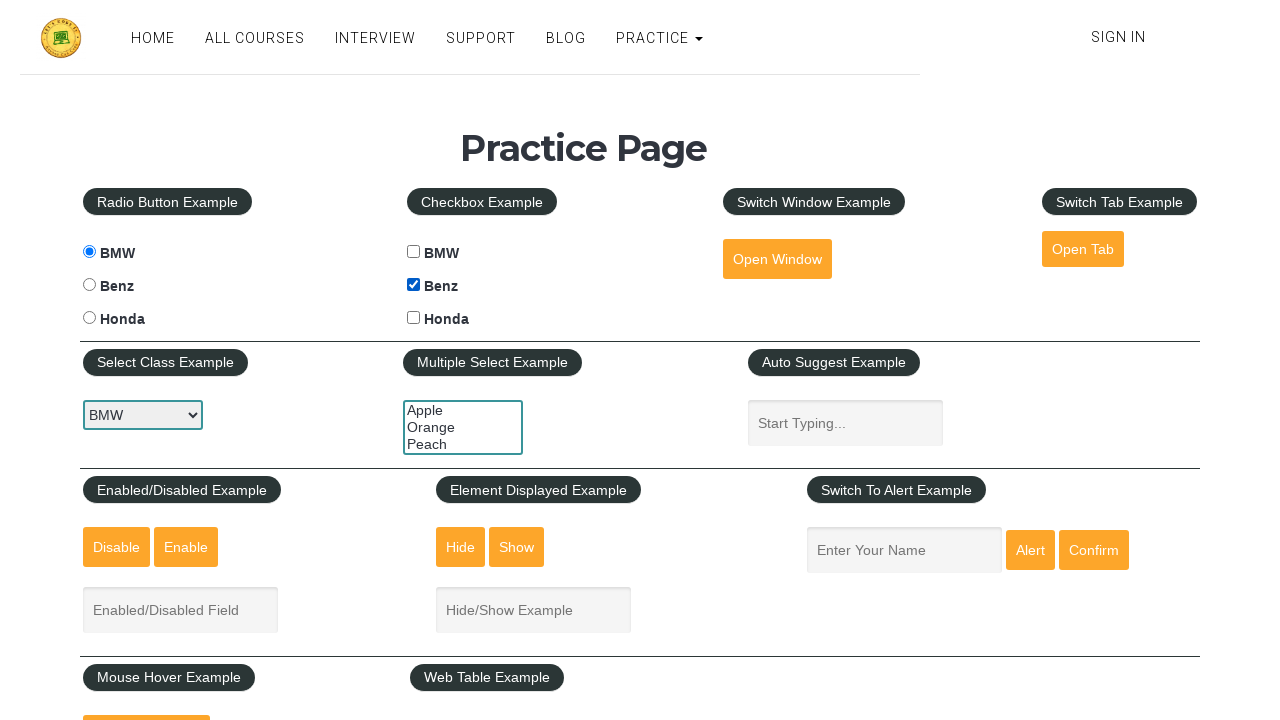

Clicked Honda checkbox at (414, 318) on #hondacheck
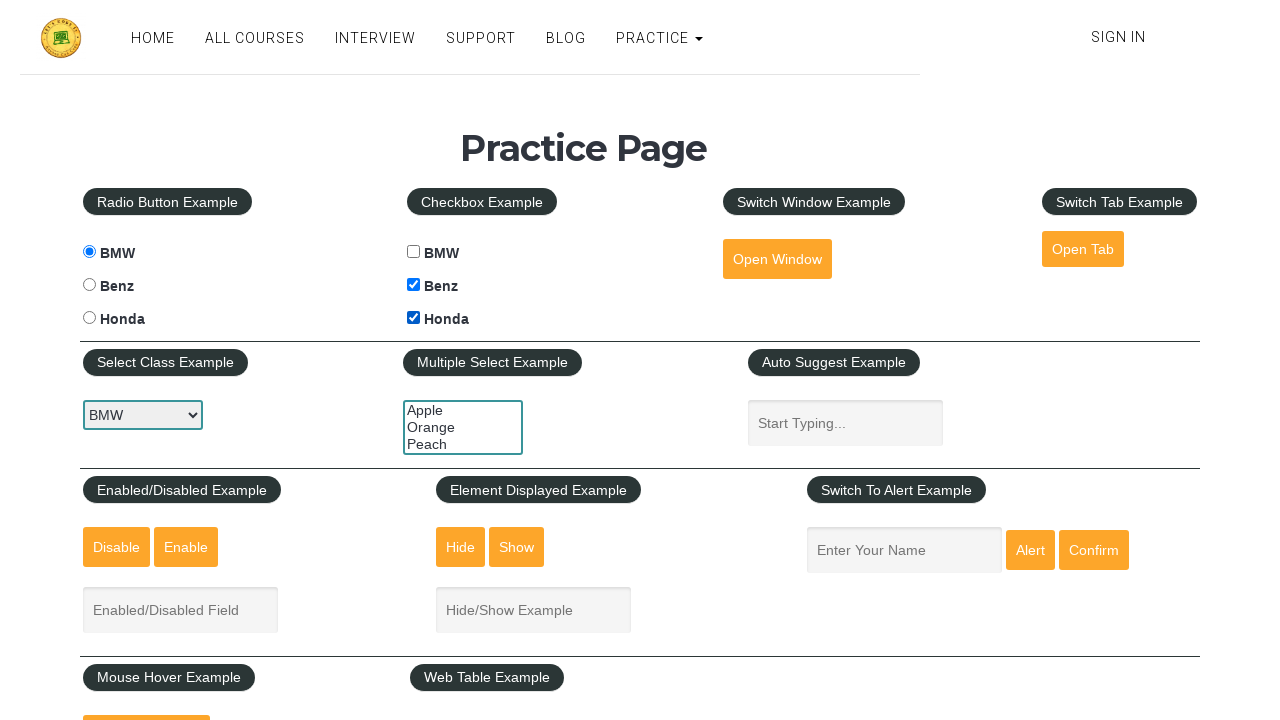

Verified Benz checkbox is checked
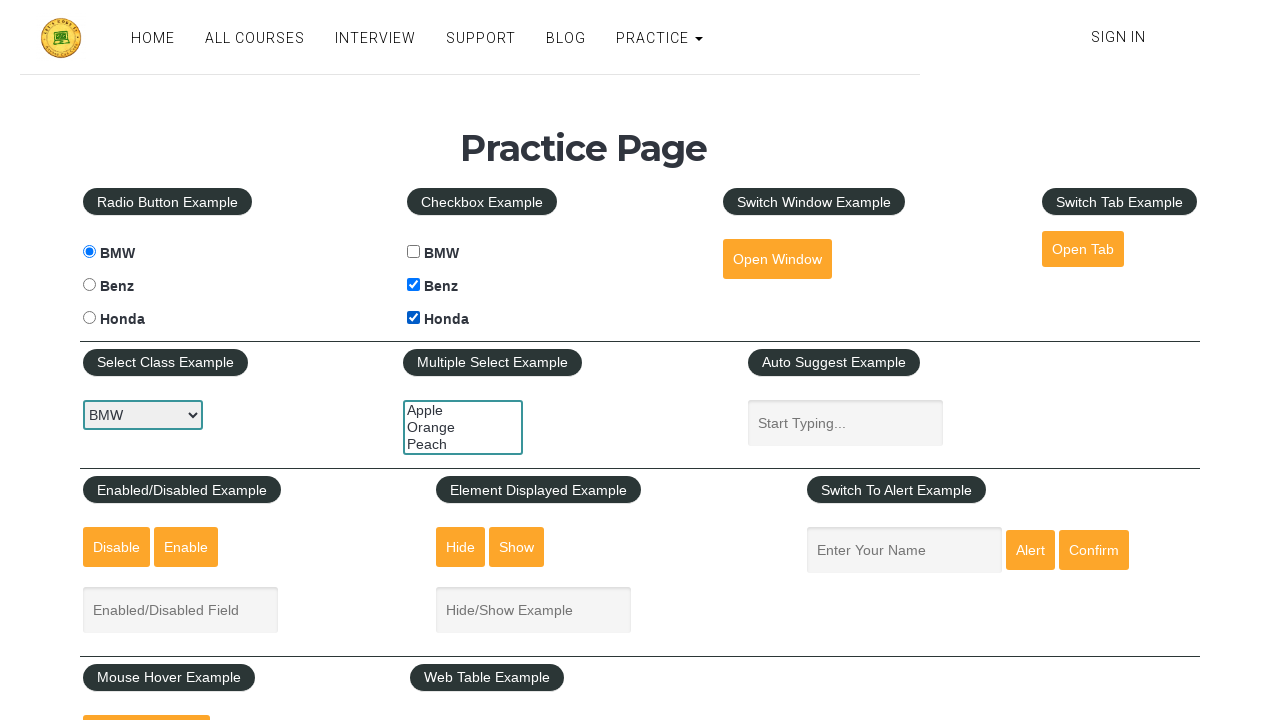

Verified Honda checkbox is checked
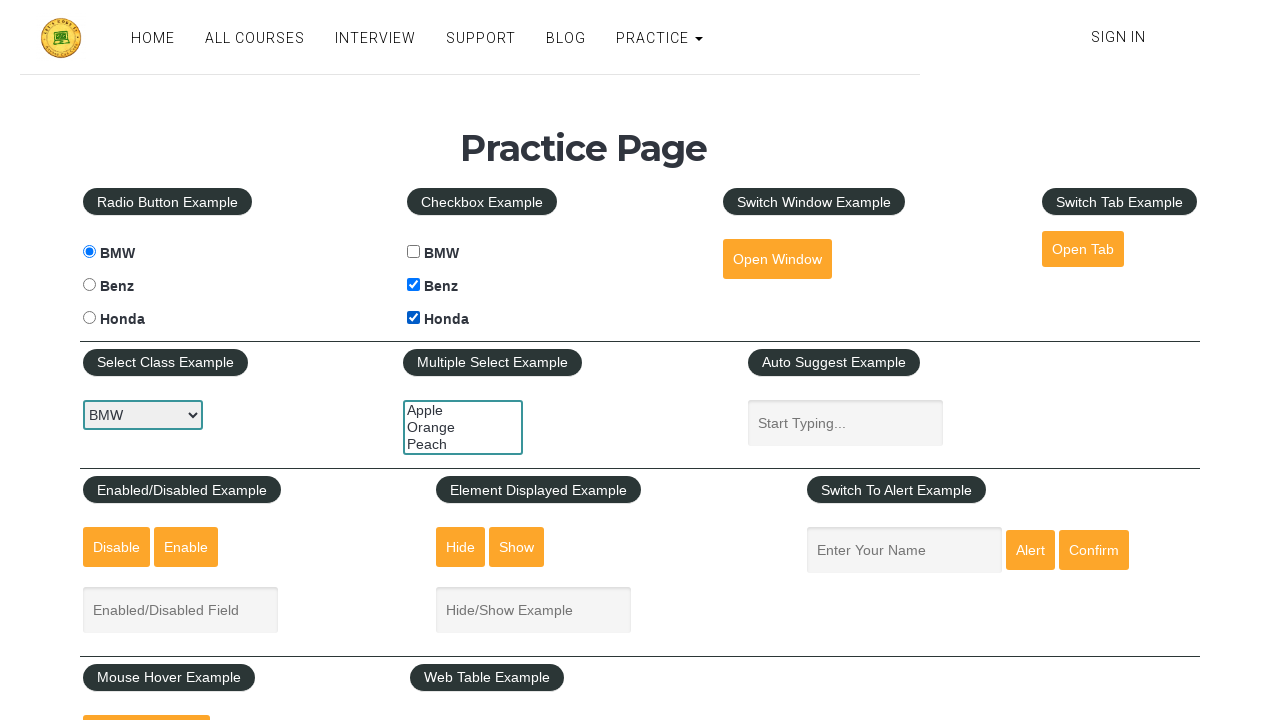

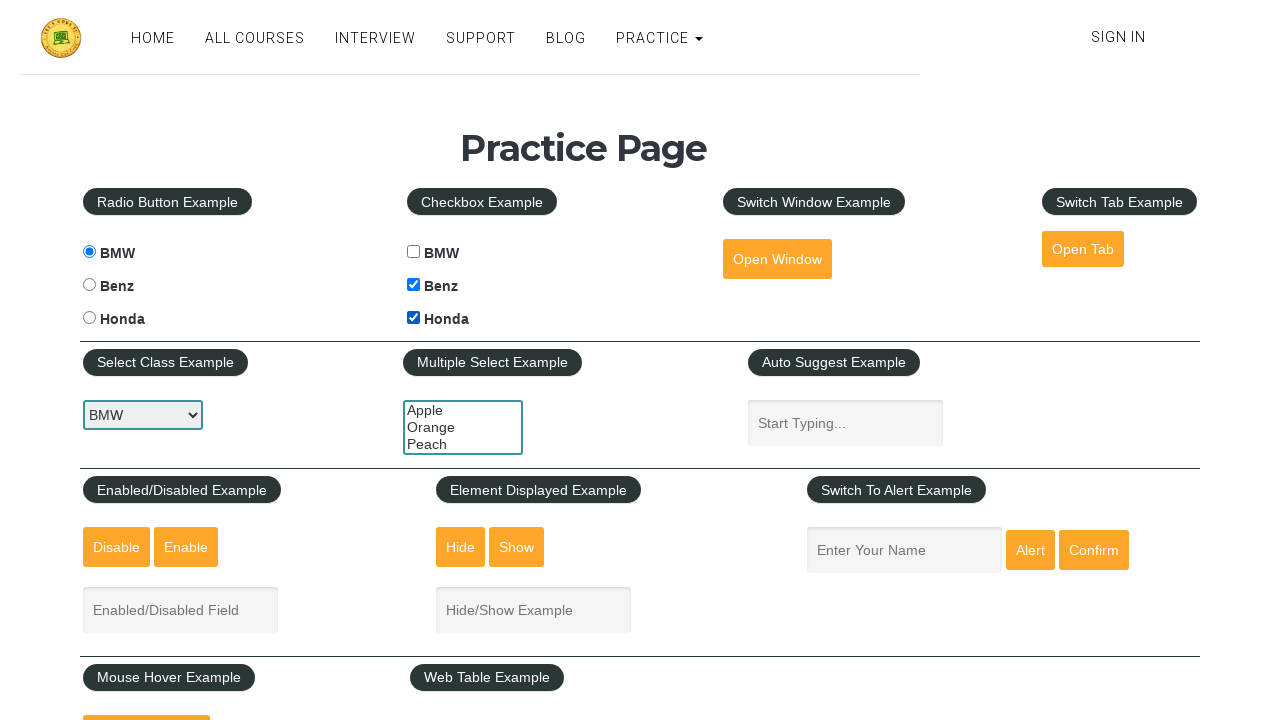